Tests page loading behavior by waiting for images to load and verifying the completion text changes to "Done!"

Starting URL: https://bonigarcia.dev/selenium-webdriver-java/loading-images.html

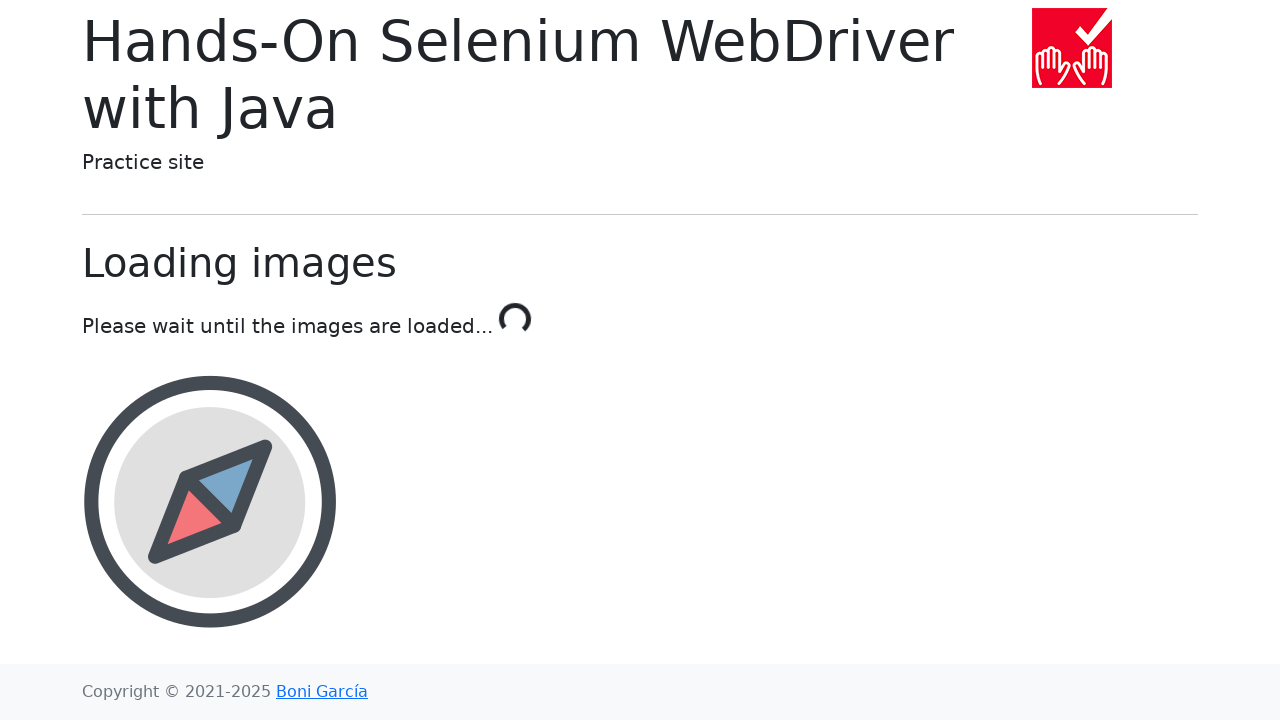

Waited for loading text to change to 'Done!' indicating all images are loaded
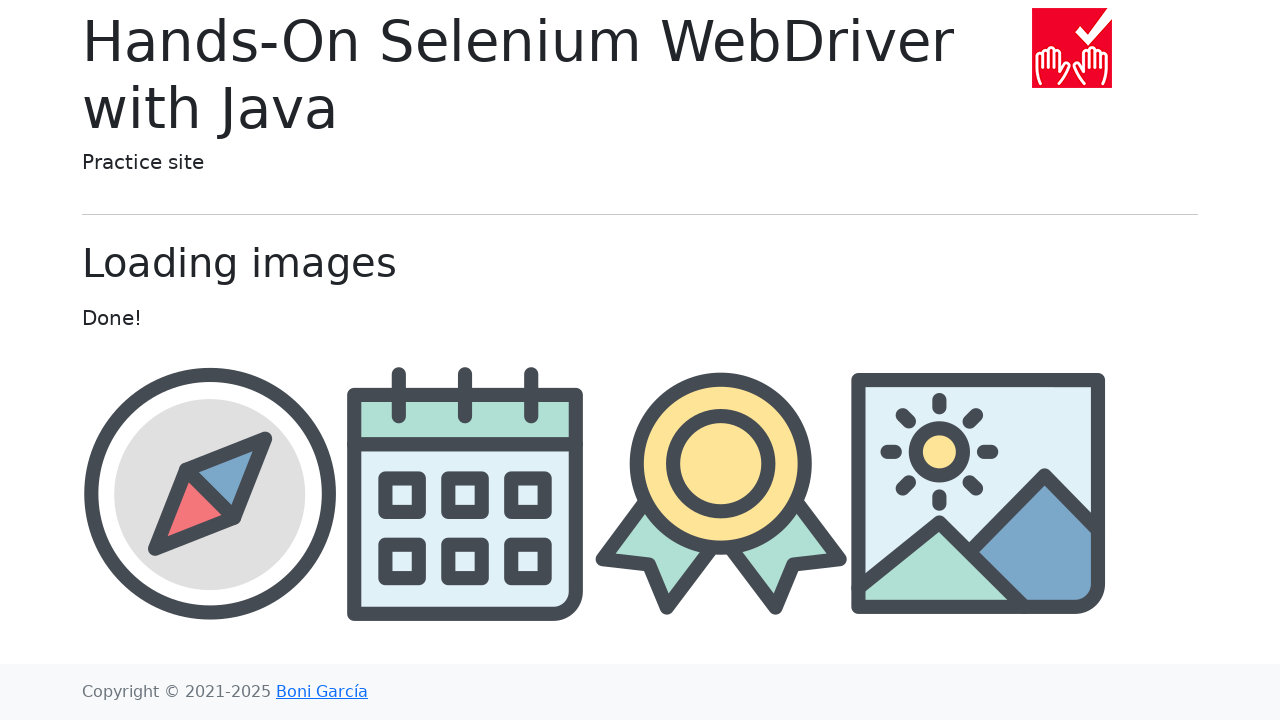

Retrieved text content from loading indicator
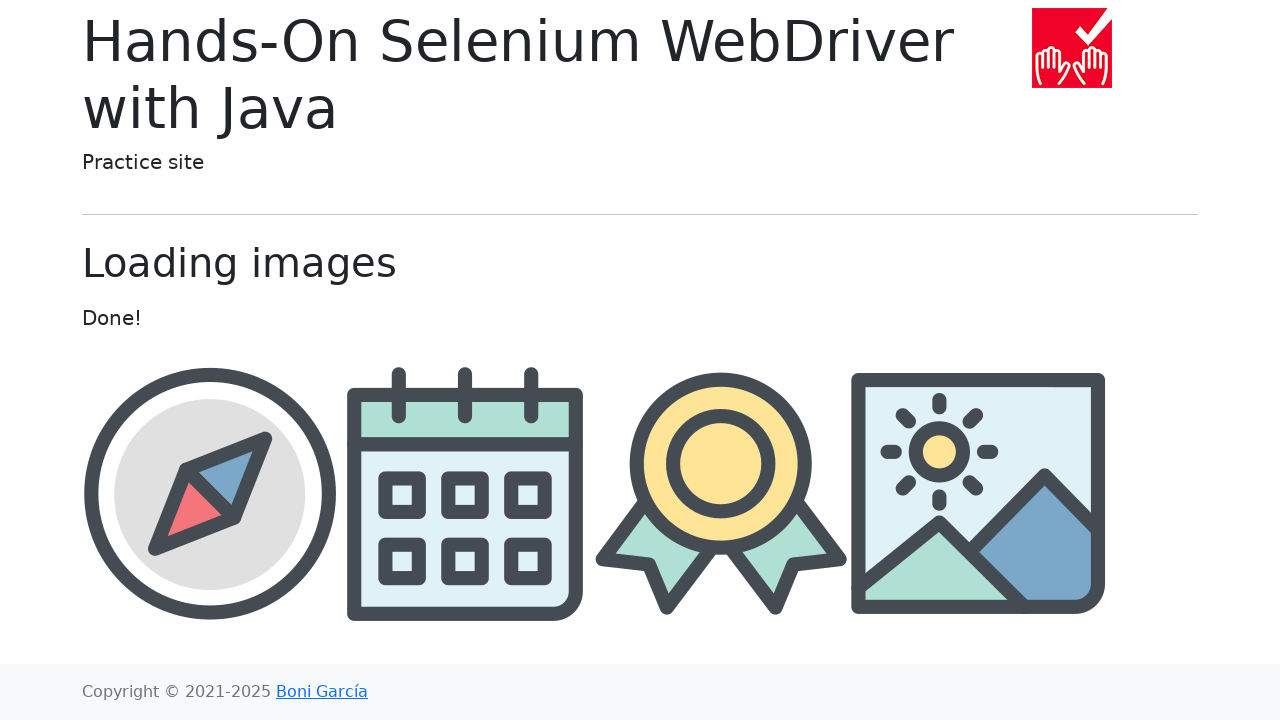

Verified text content is 'Done!'
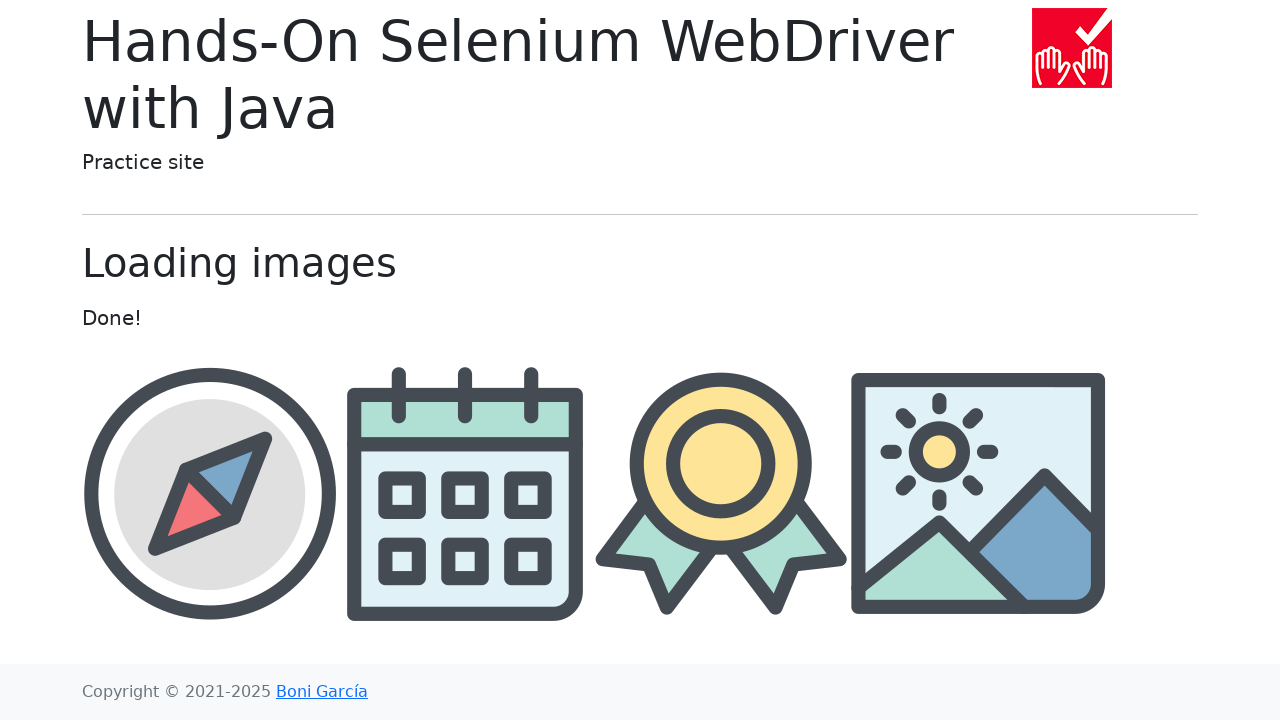

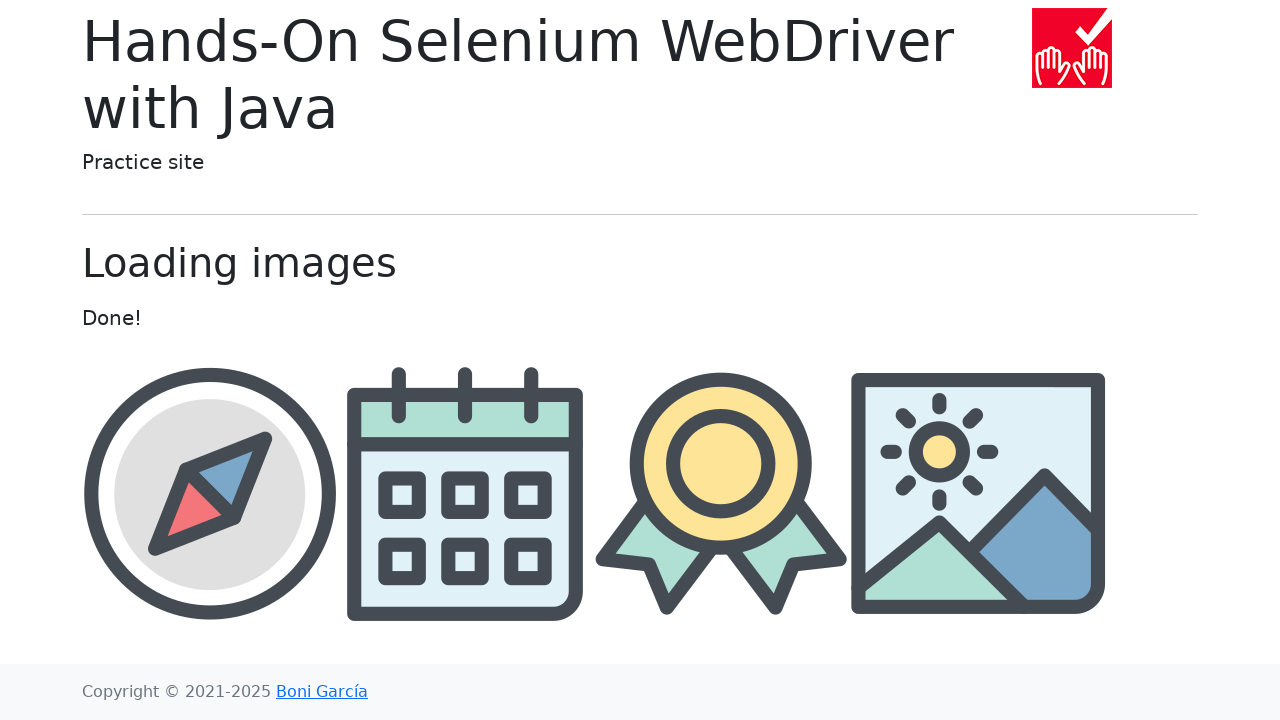